Tests the A/B Testing page by navigating to it and verifying the page title

Starting URL: https://the-internet.herokuapp.com/

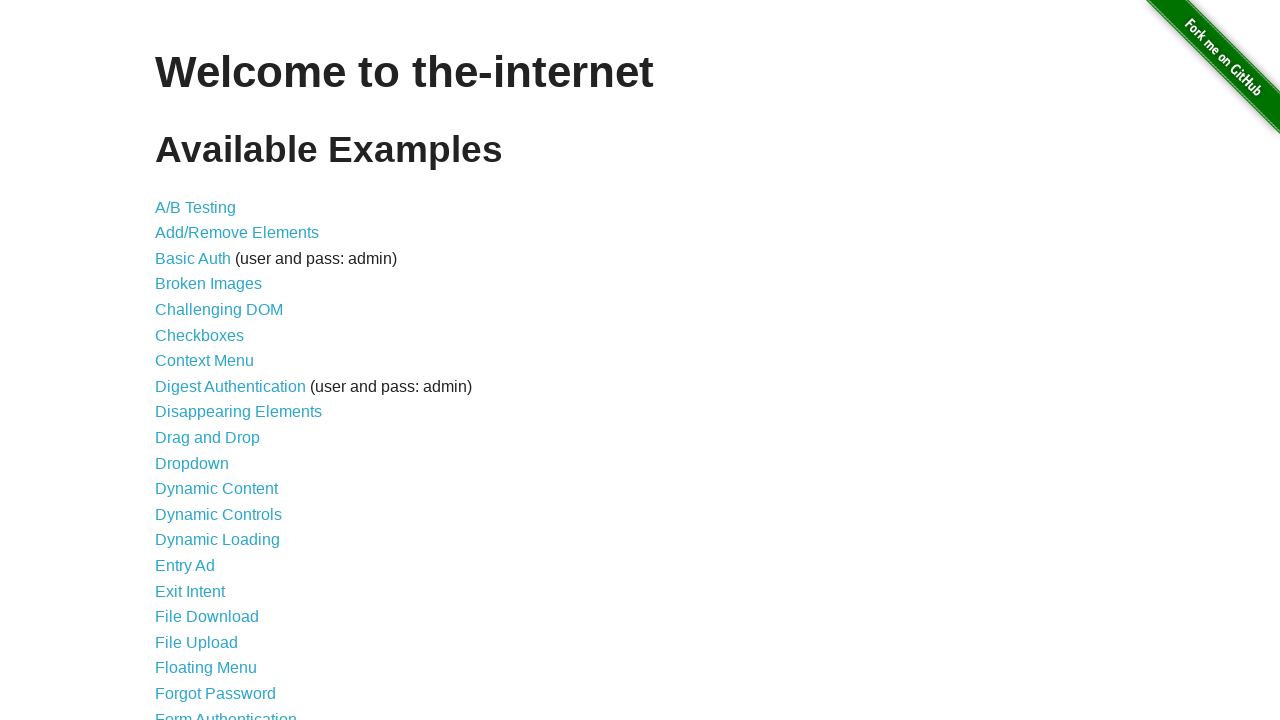

Clicked on A/B Testing link at (196, 207) on a[href='/abtest']
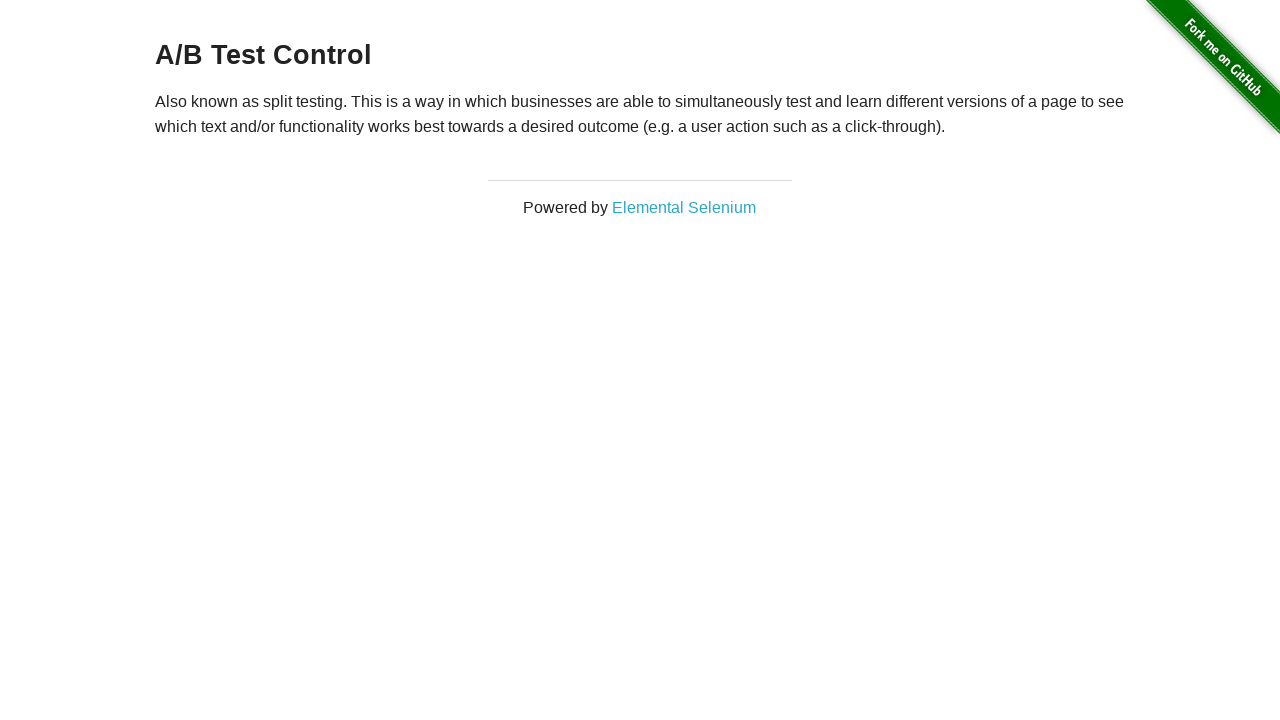

Located h3 heading element
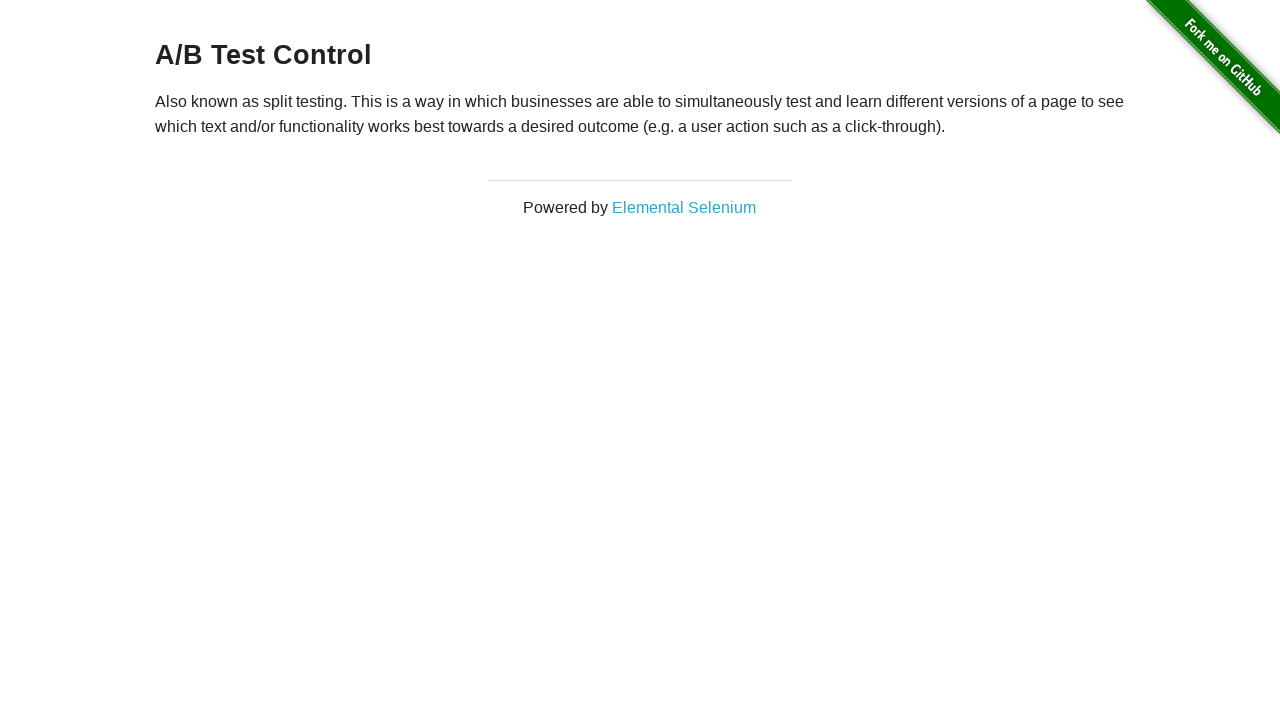

Verified A/B Test title is displayed
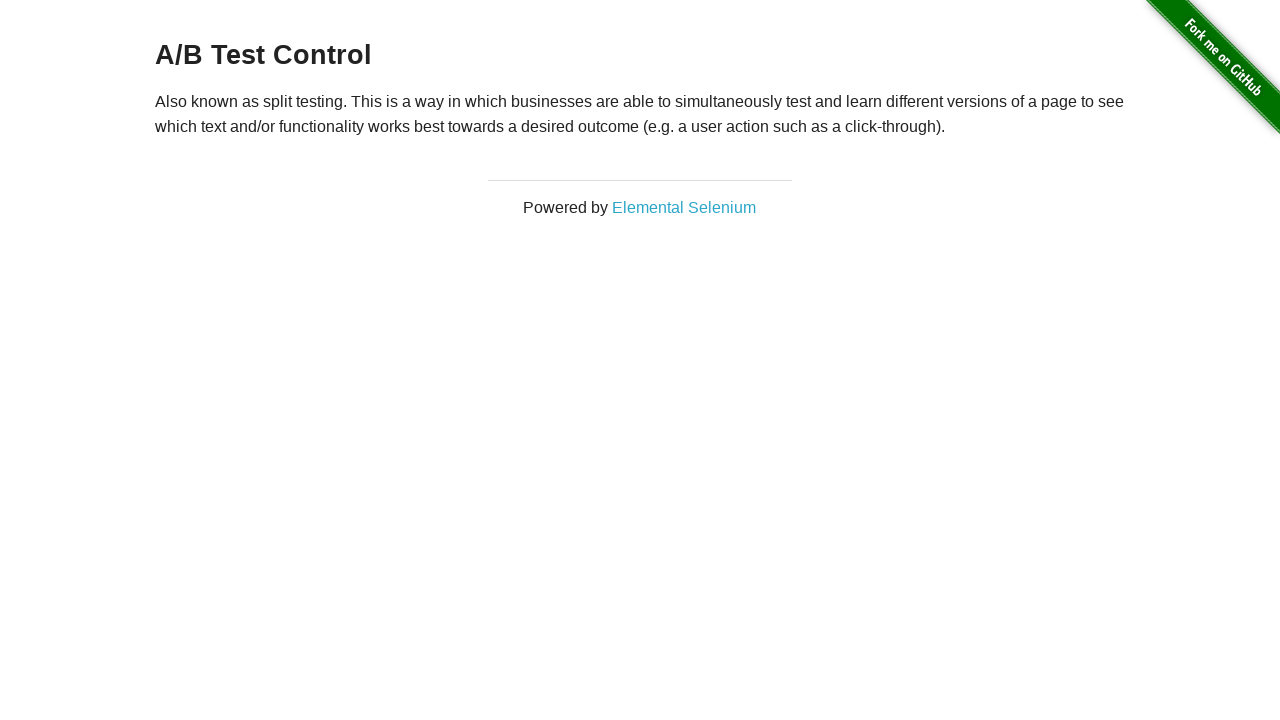

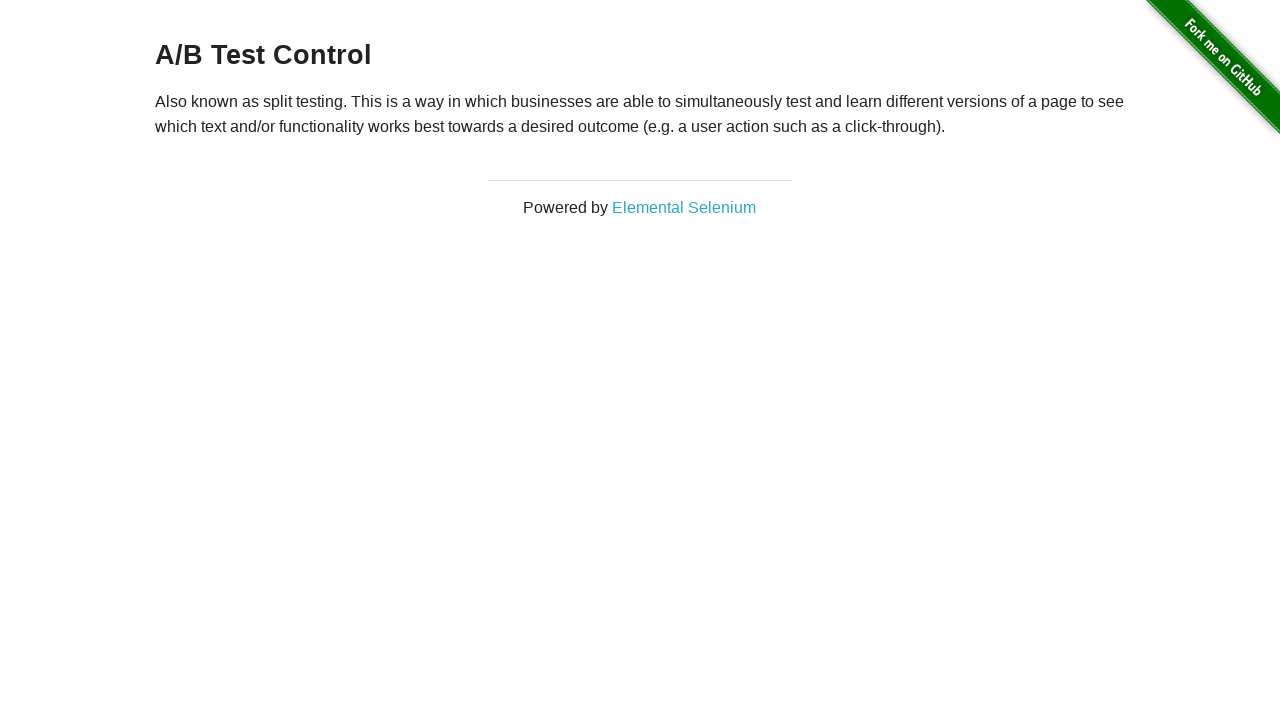